Navigates to YouTube and retrieves the browser window size dimensions

Starting URL: https://www.youtube.com/

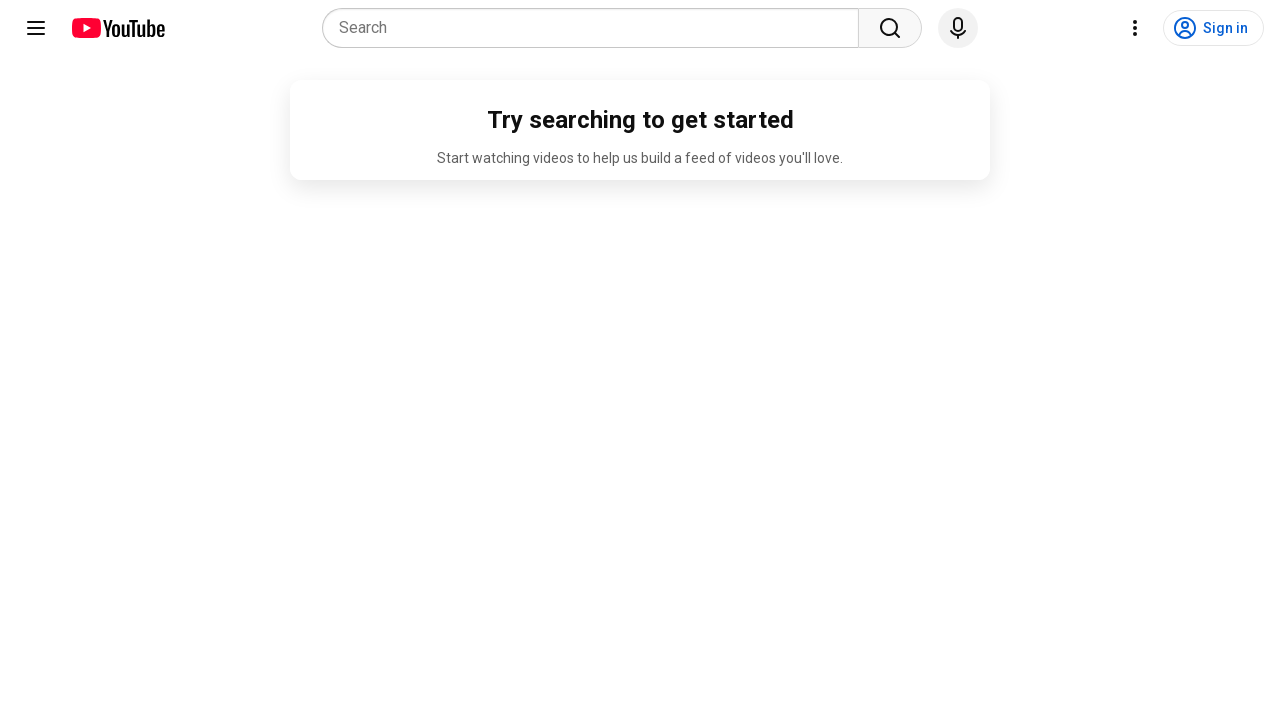

Navigated to YouTube homepage
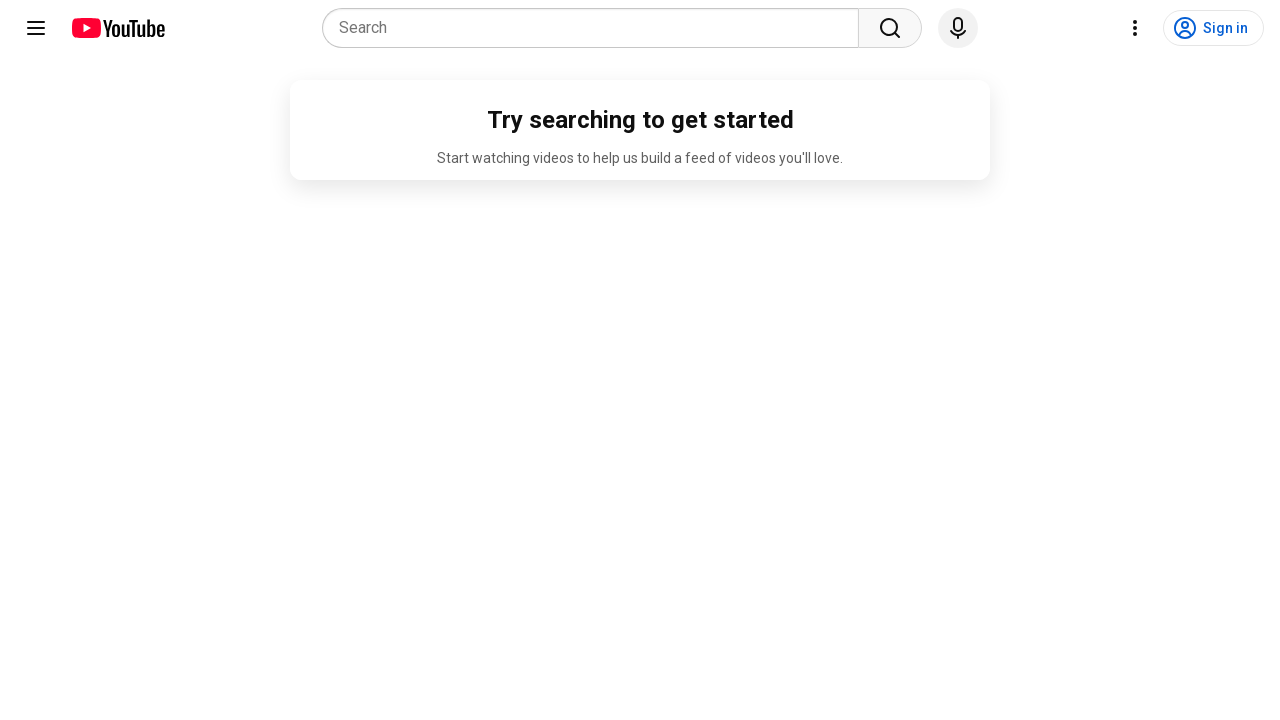

Retrieved browser window size: Width: 1280, Height: 720
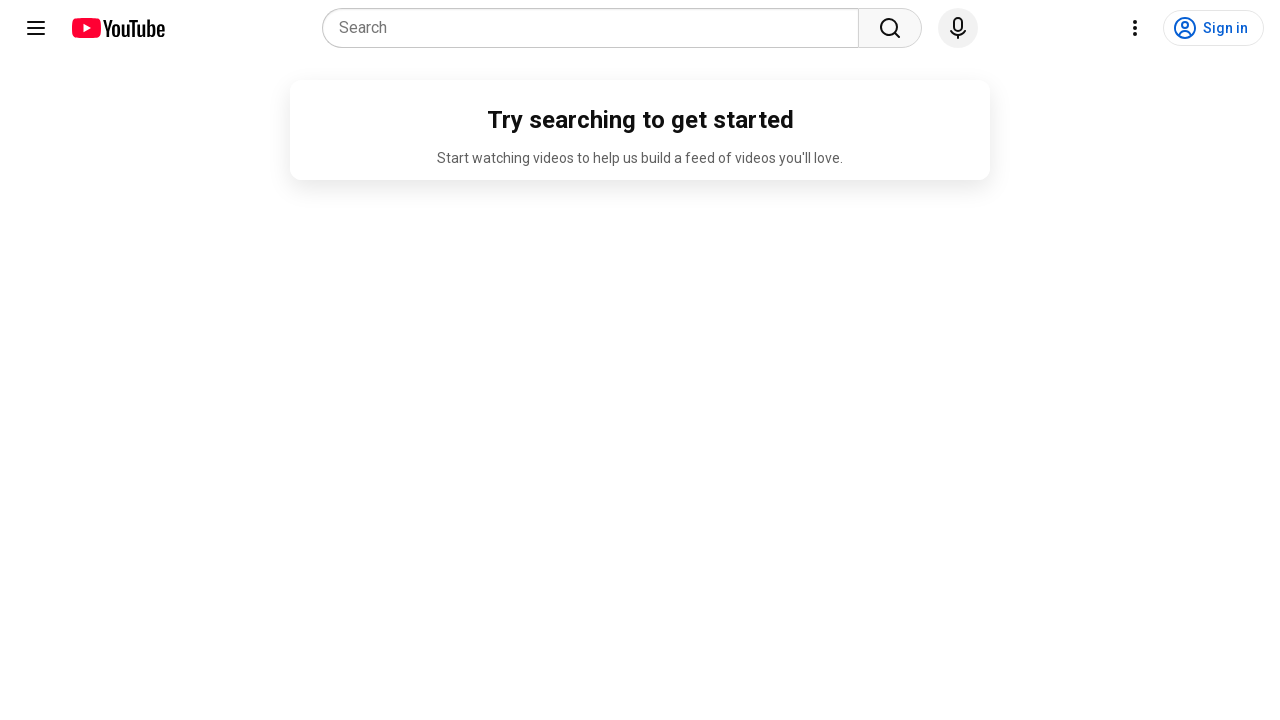

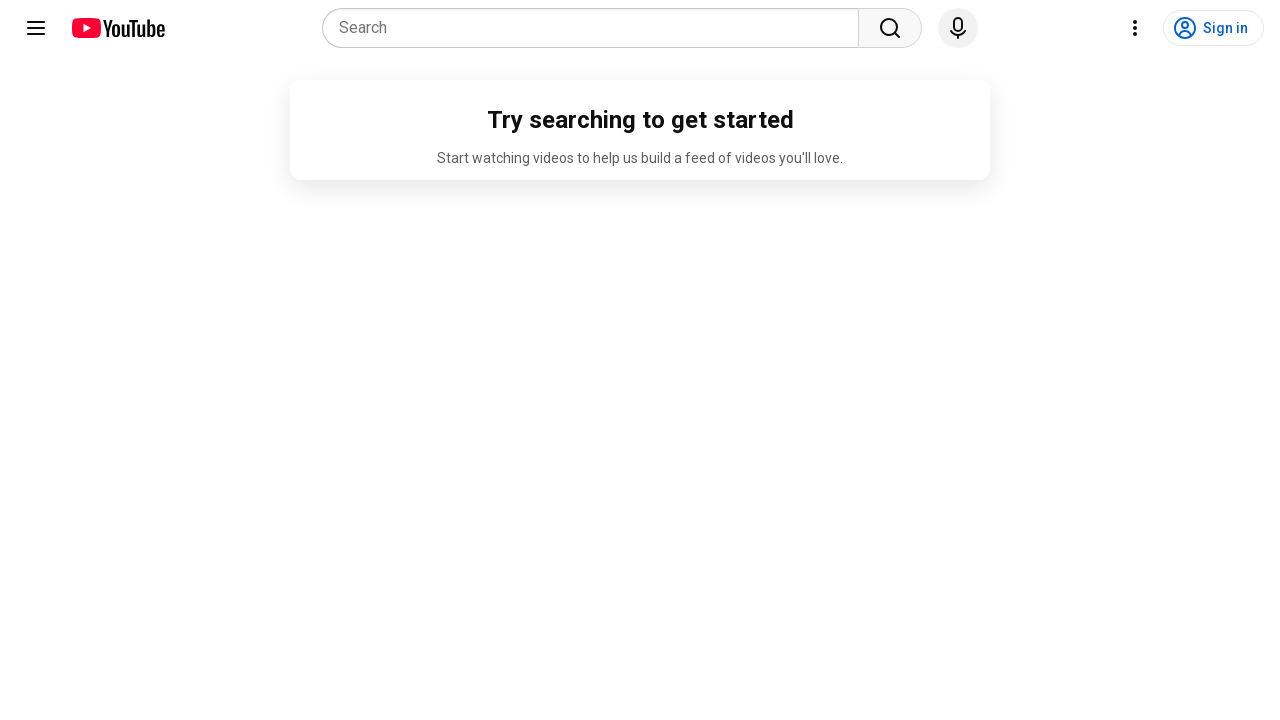